Navigates to Broken Images page and verifies that images are present on the page.

Starting URL: http://the-internet.herokuapp.com/

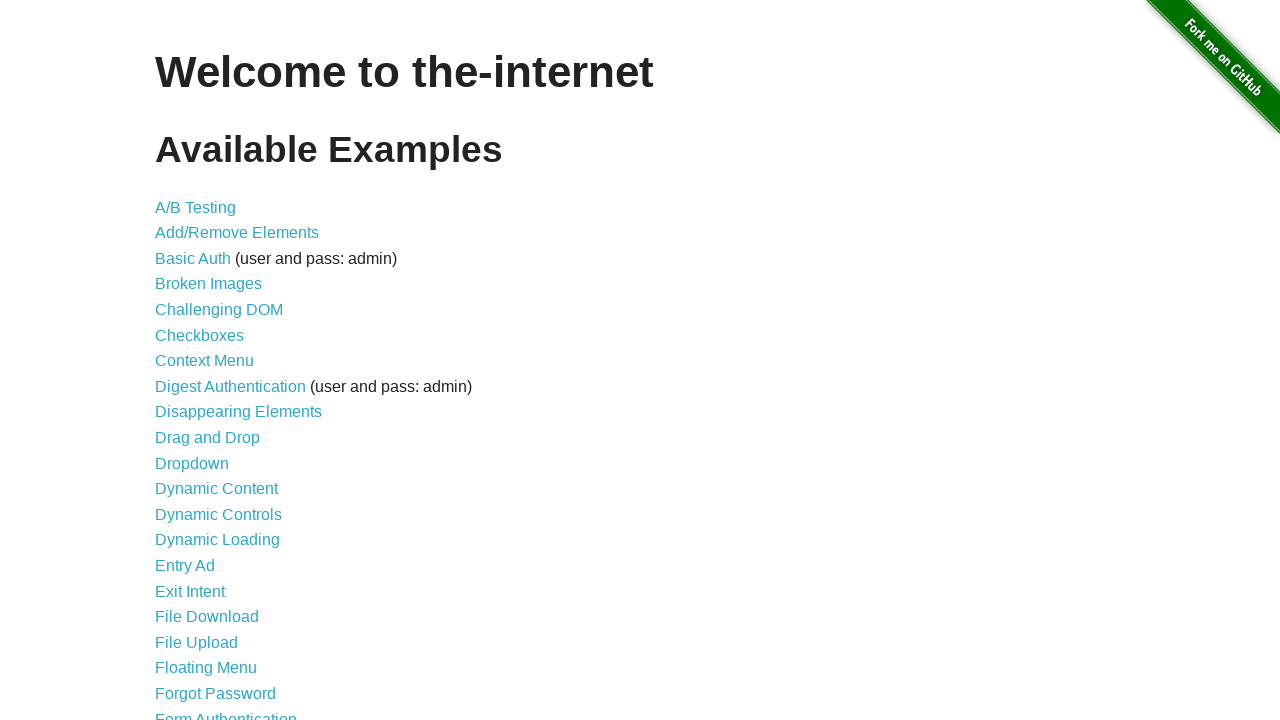

Clicked on Broken Images link at (208, 284) on text=Broken Images
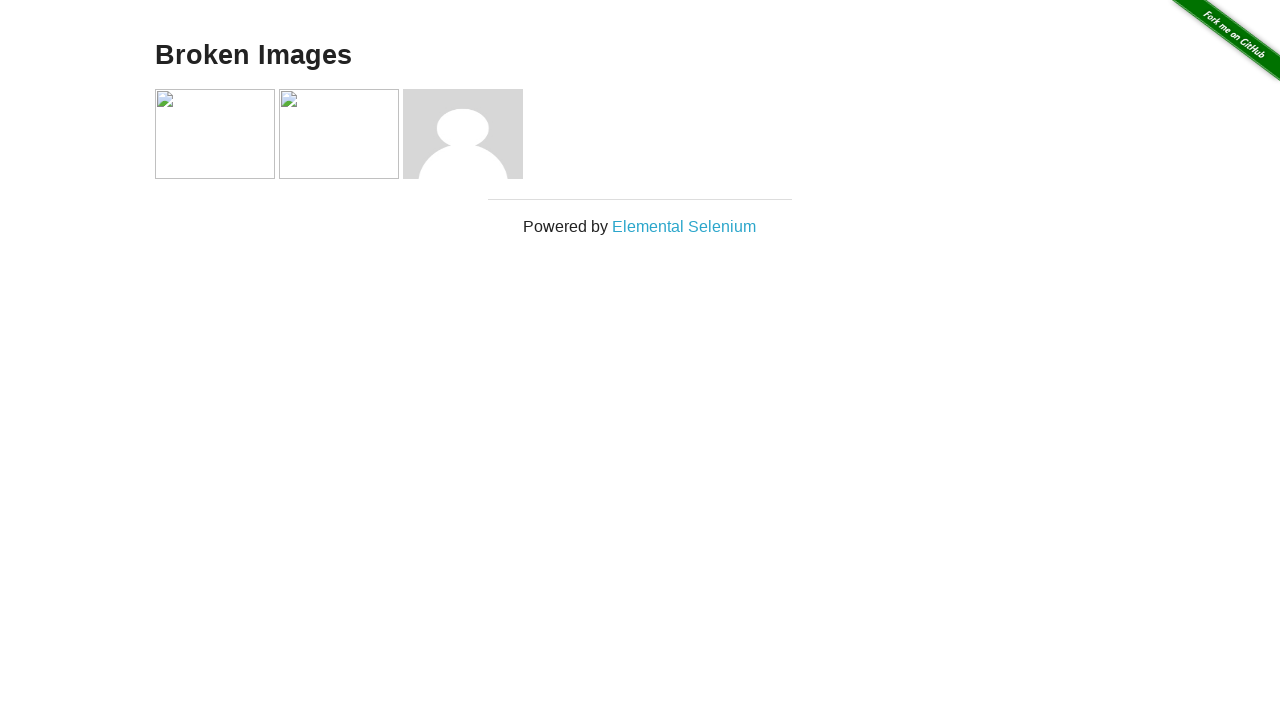

Example container loaded
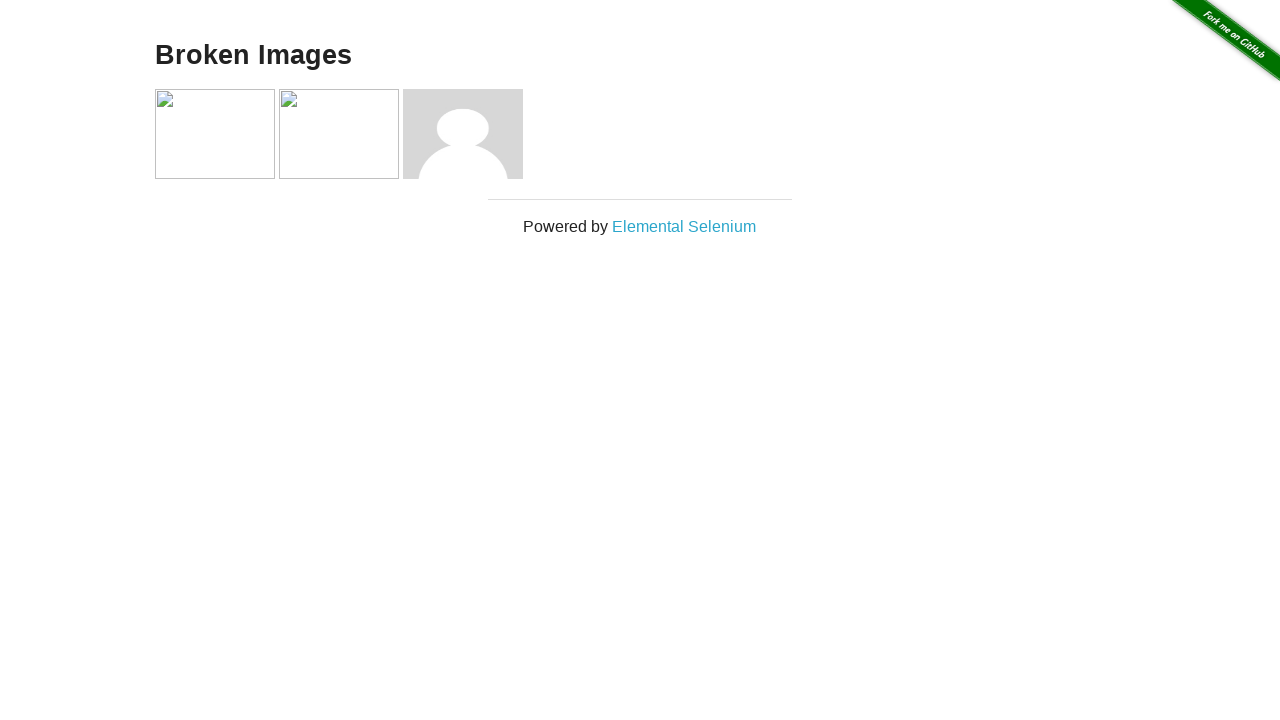

Images verified to be present on the page
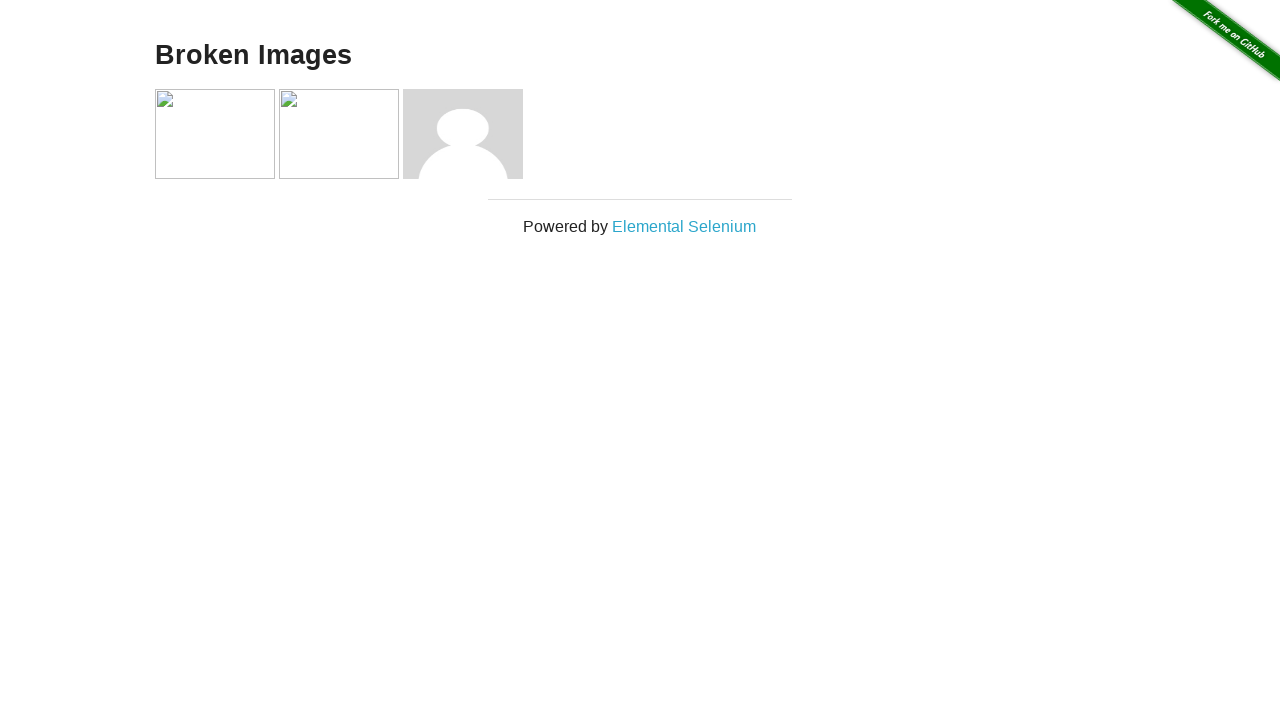

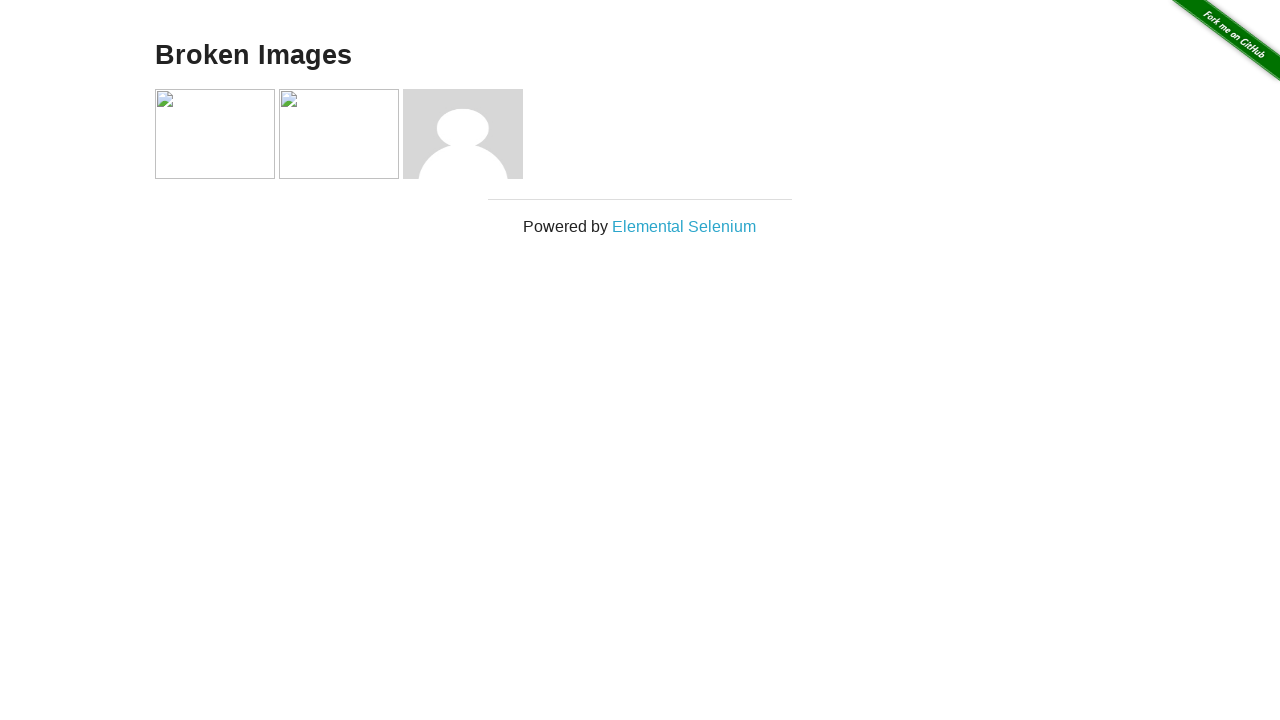